Tests context menu functionality by right-clicking on a button, selecting "Delete" from the context menu, and accepting the resulting alert dialog

Starting URL: https://swisnl.github.io/jQuery-contextMenu/demo.html

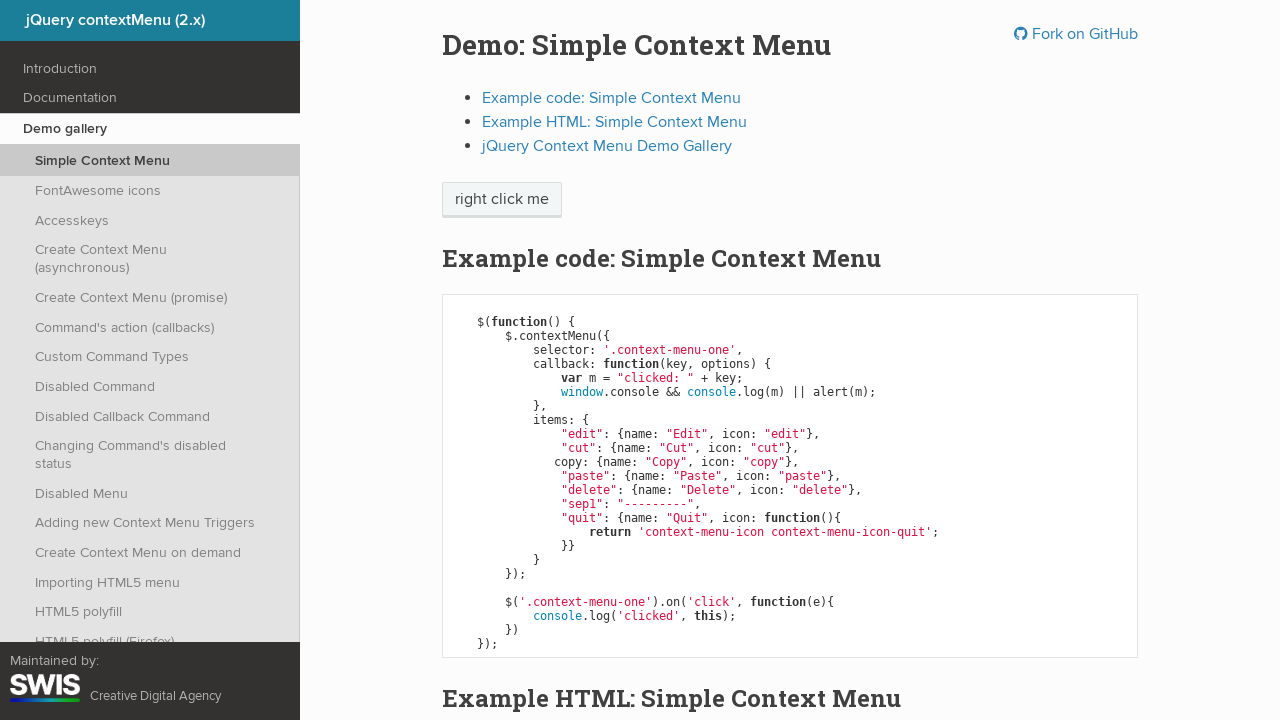

Right-clicked on 'right click me' button to open context menu at (502, 200) on //span[text()='right click me']
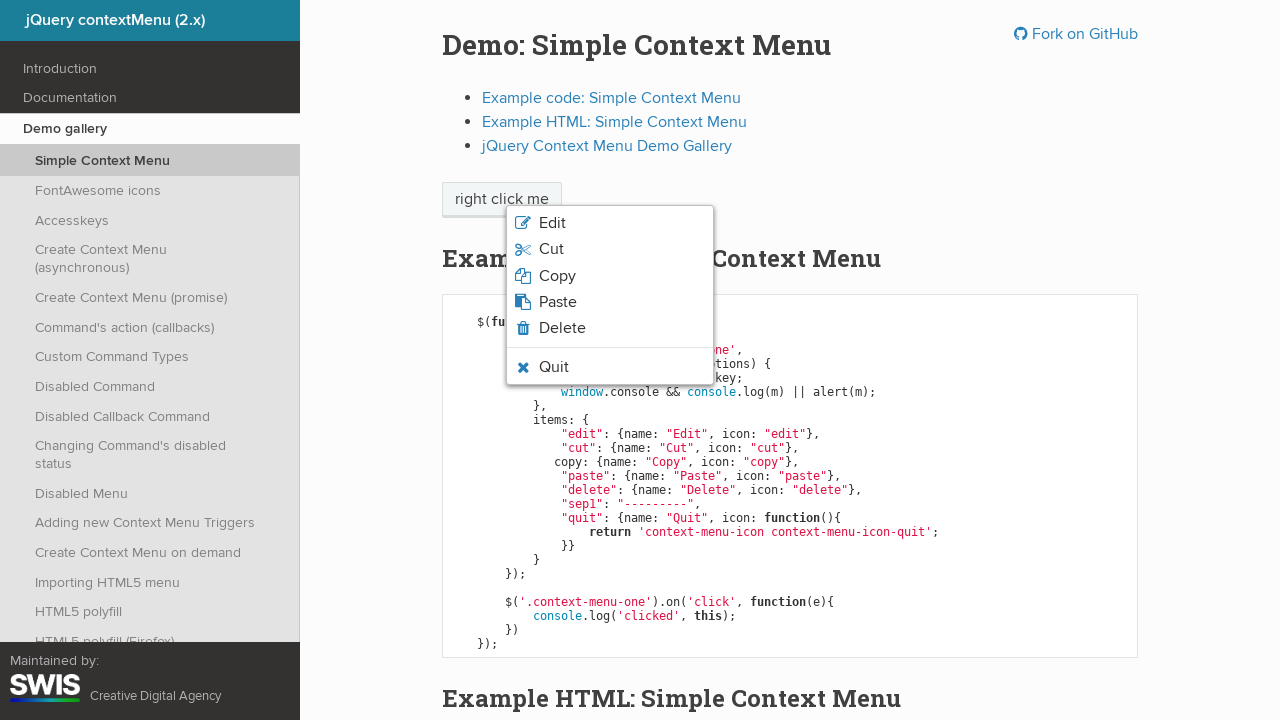

Clicked 'Delete' option from context menu at (562, 328) on xpath=//span[text()='Delete']
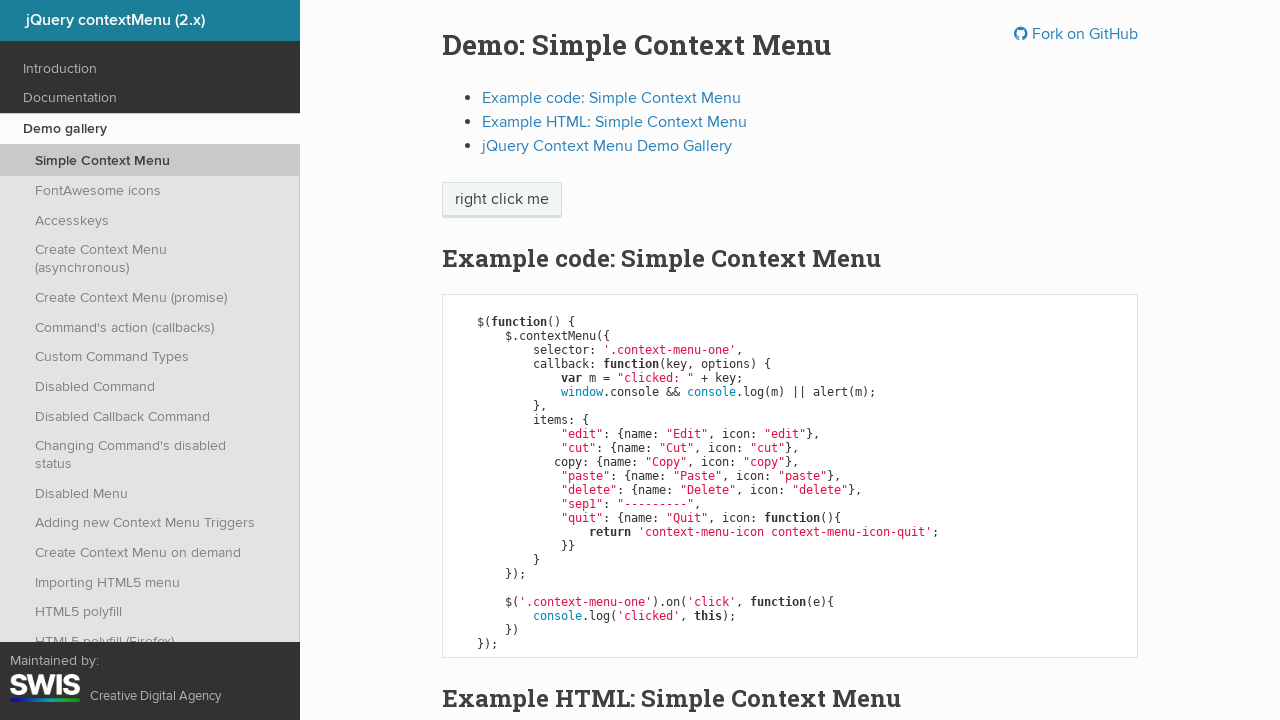

Set up dialog handler to accept alerts
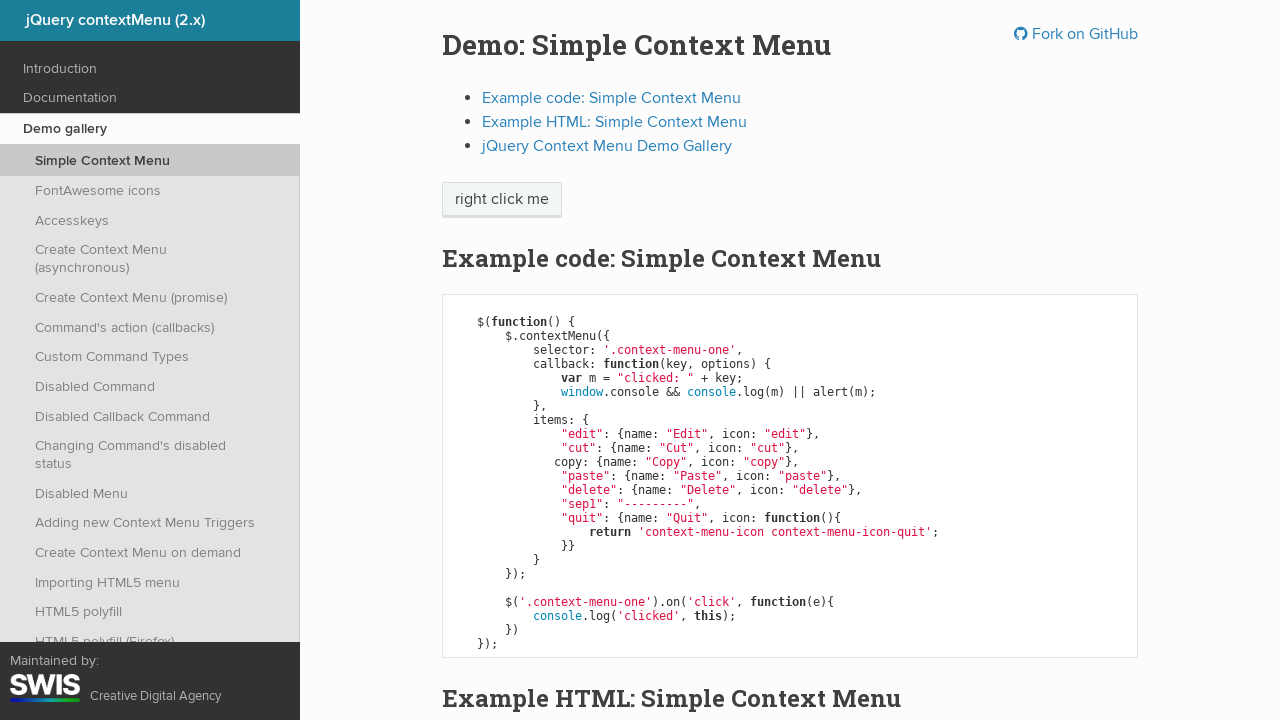

Executed JavaScript to allow dialog handler to process
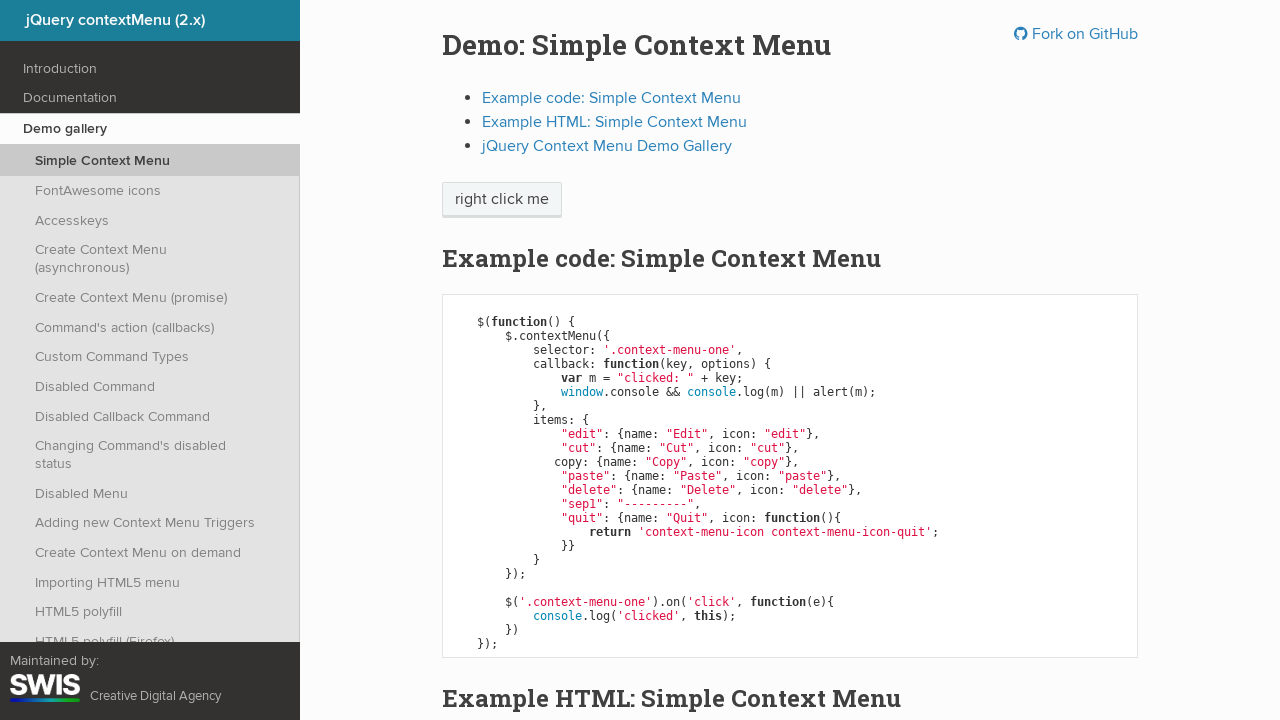

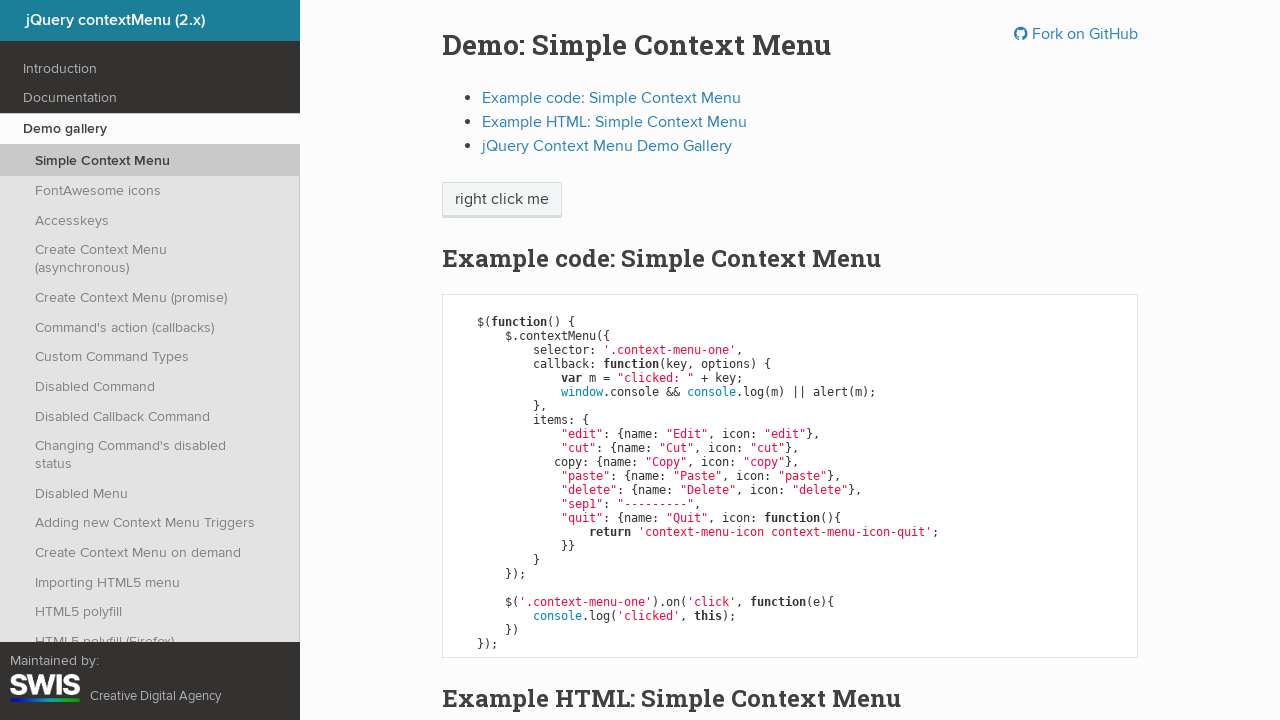